Tests the NoBroker real estate website by clicking the login button, closing the popup modal, entering a location search term, and submitting the search

Starting URL: https://www.nobroker.in/

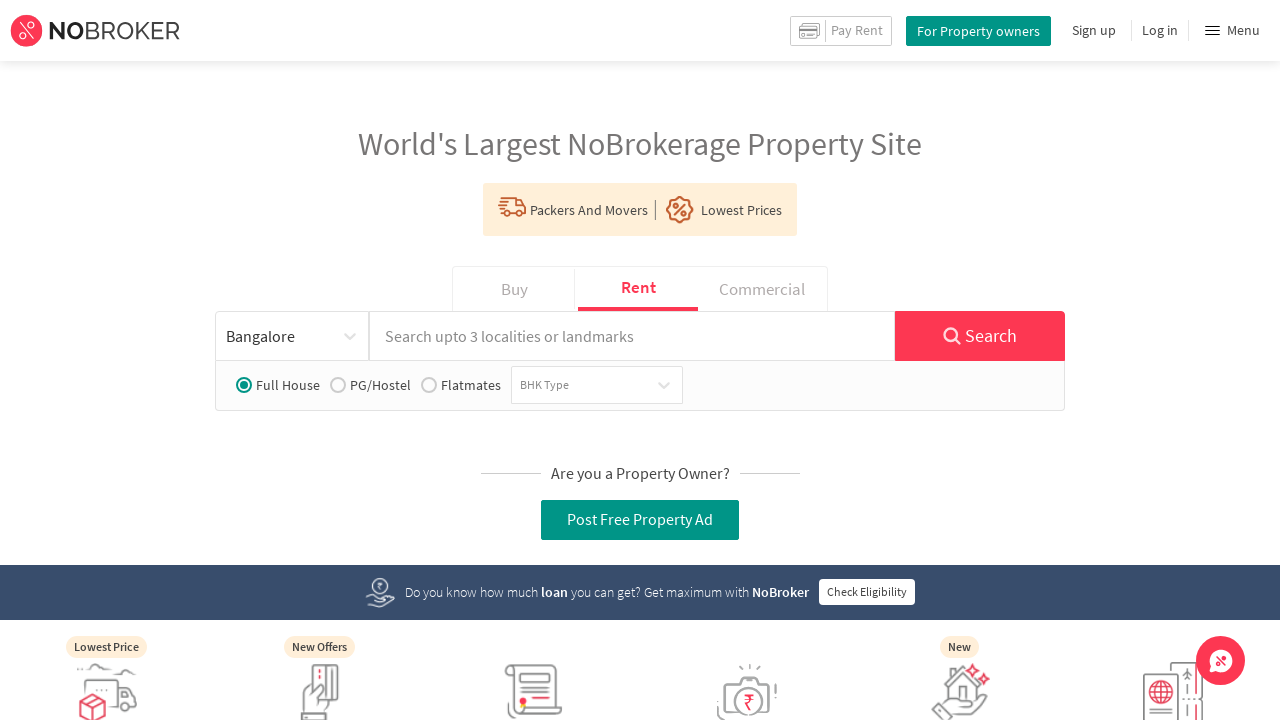

Clicked Log in button to trigger popup modal at (1160, 30) on (//div[text()='Log in'])[1]
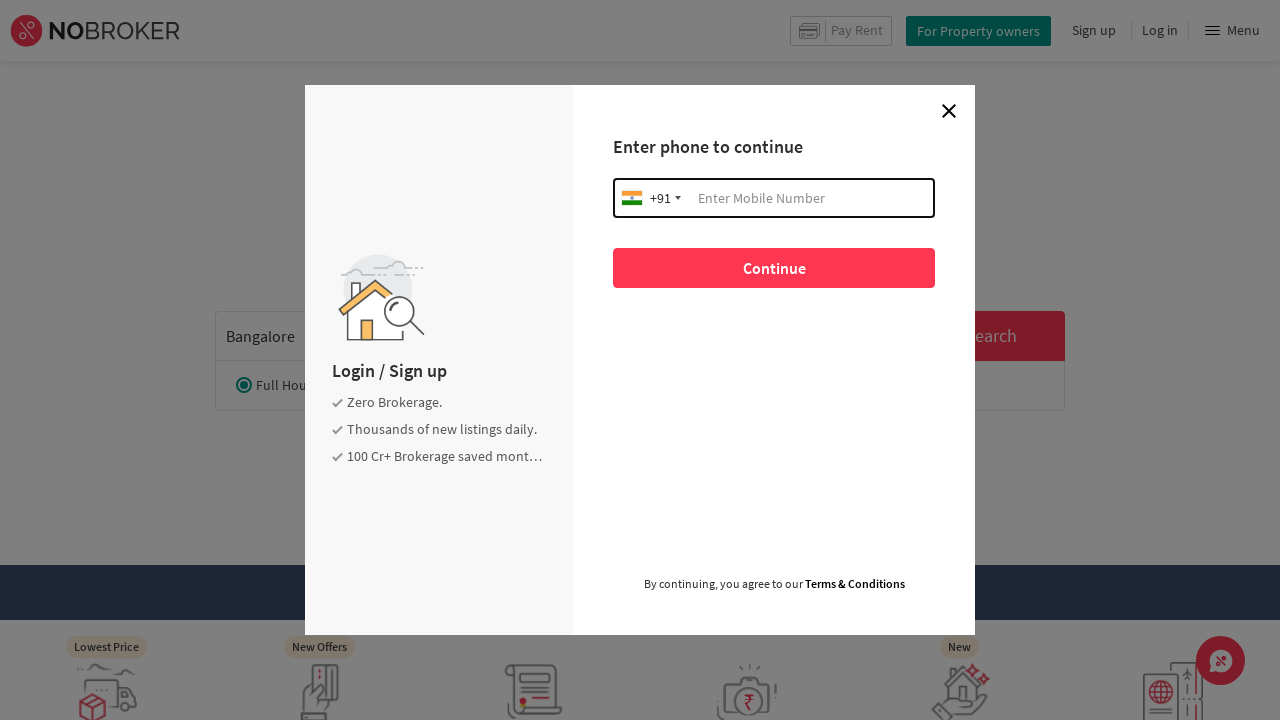

Popup modal appeared and close icon is visible
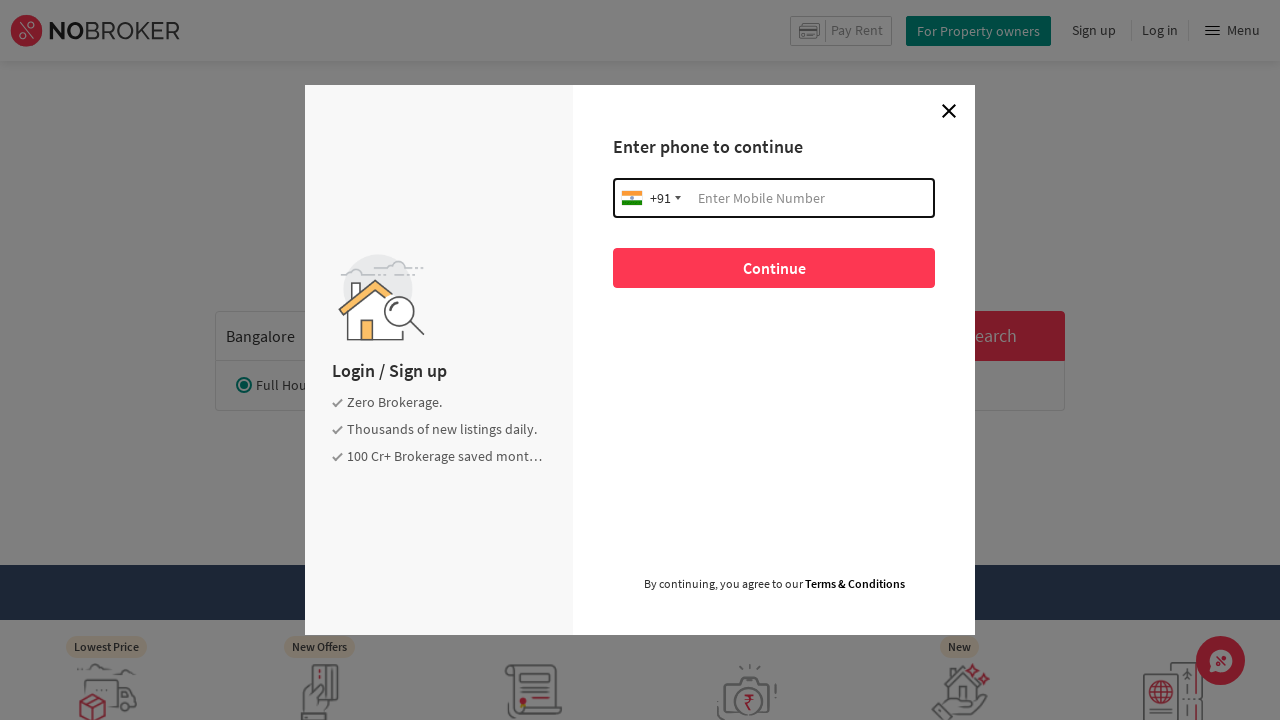

Closed the login-signup popup modal at (949, 111) on div.login-signup__modal-close-icon
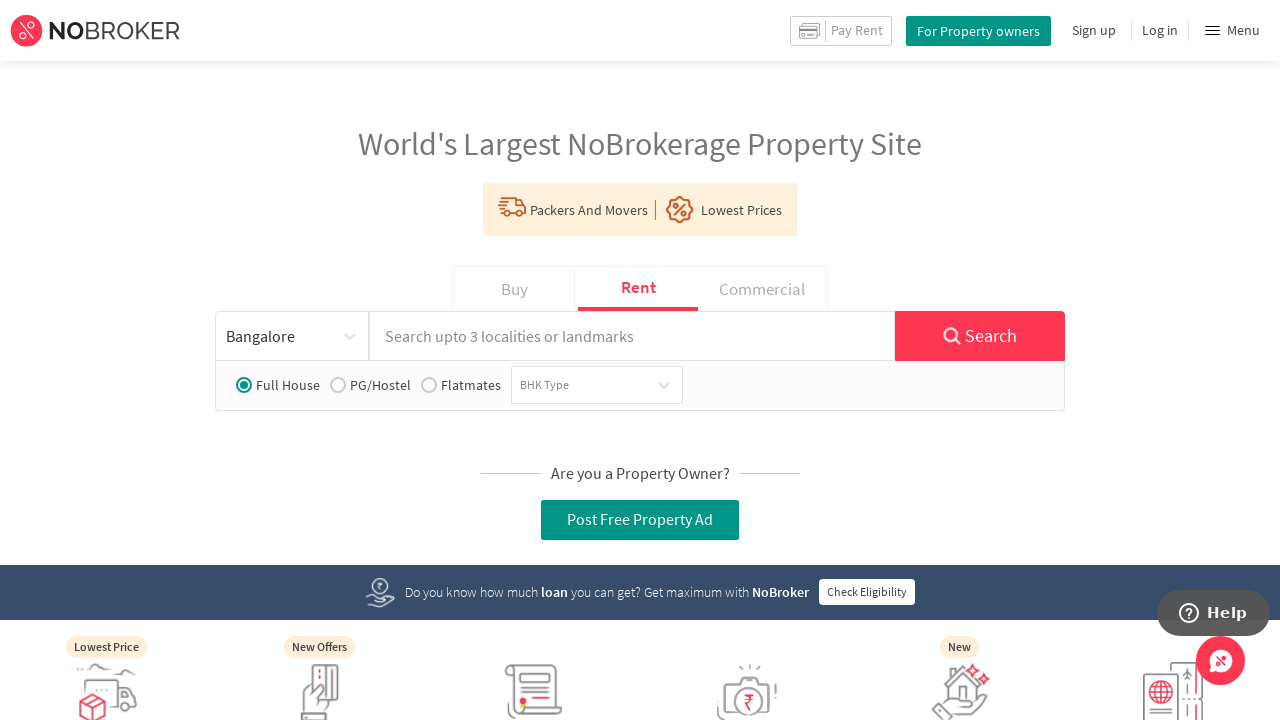

Entered 'katraj' in location search field on #listPageSearchLocality
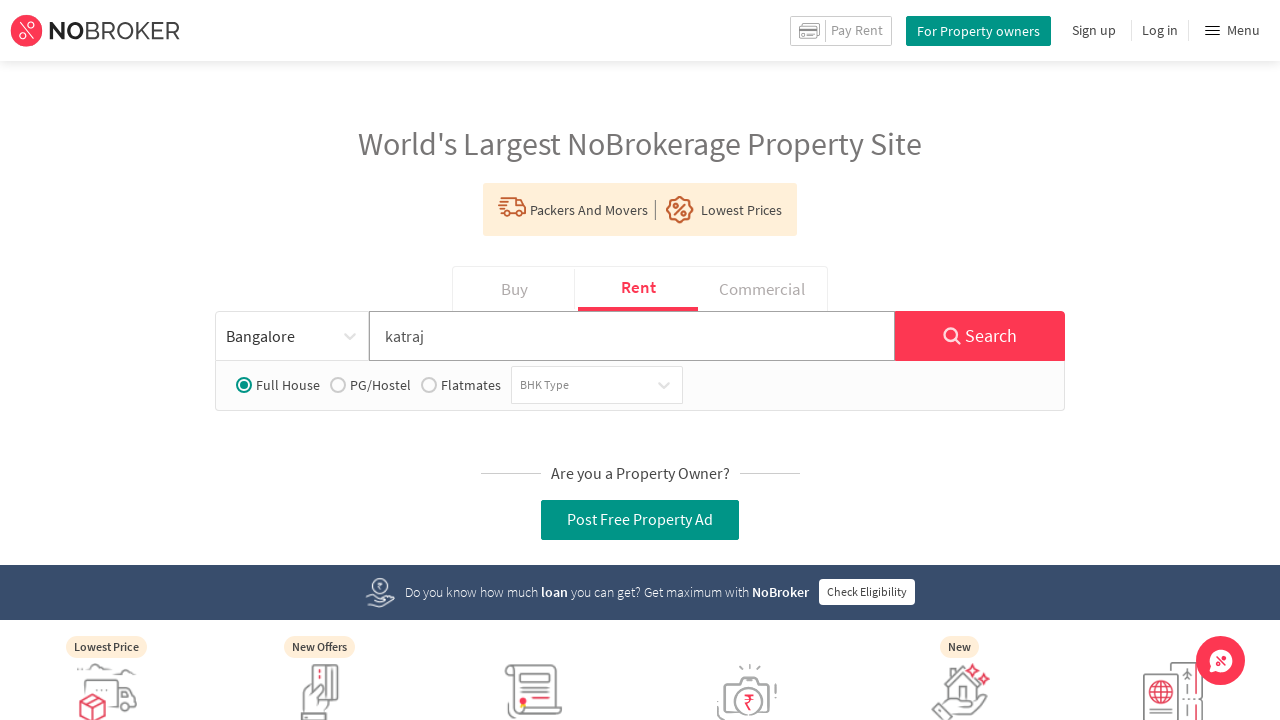

Clicked property search button to submit search at (980, 336) on button.prop-search-button.btn.btn-primary.btn-lg
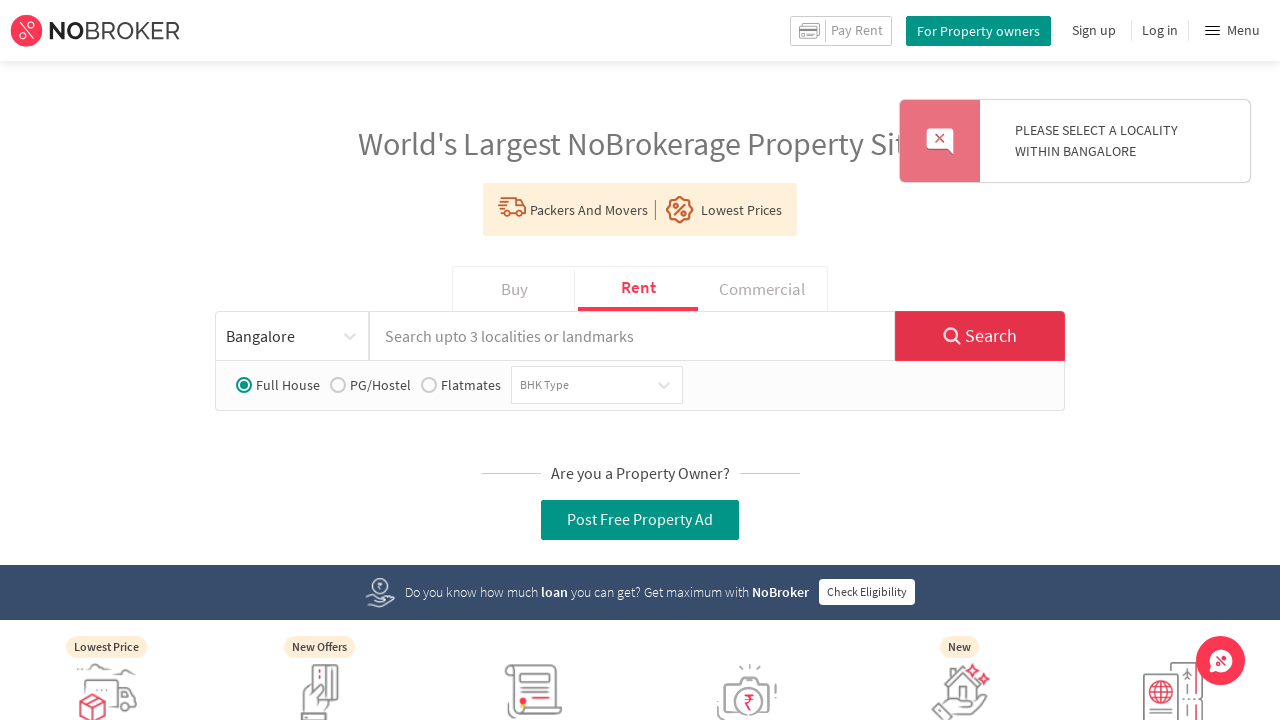

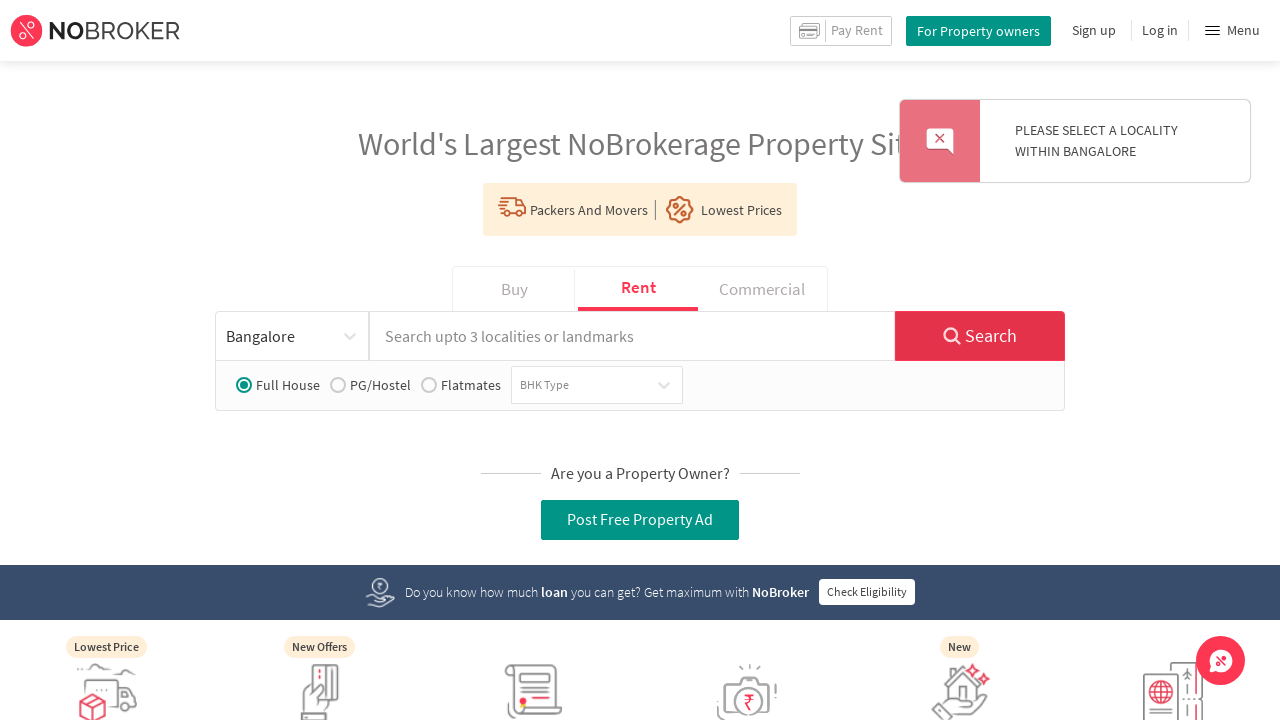